Tests a blog page by navigating to the main page and blog section, checking for various page elements (featured posts, cards, badges, headings), testing responsive design across desktop, tablet, and mobile viewports, and verifying interactive elements.

Starting URL: https://innerspell.vercel.app/

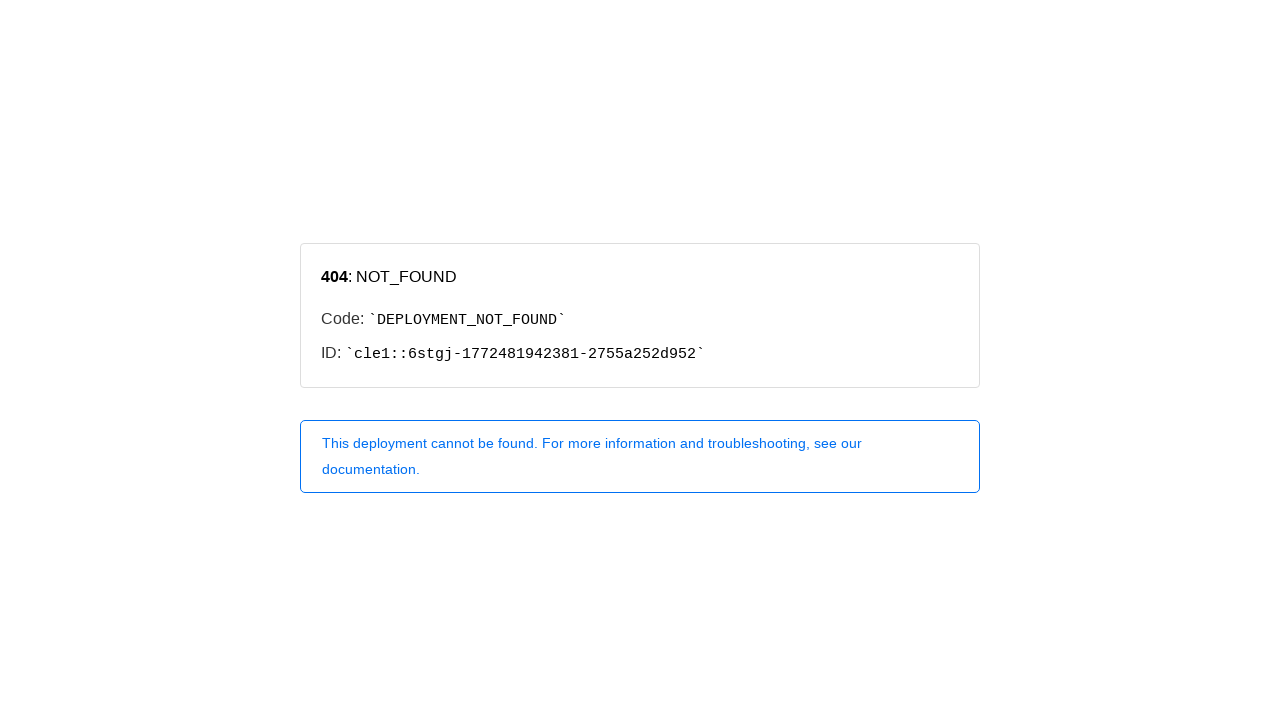

Main page reached networkidle state
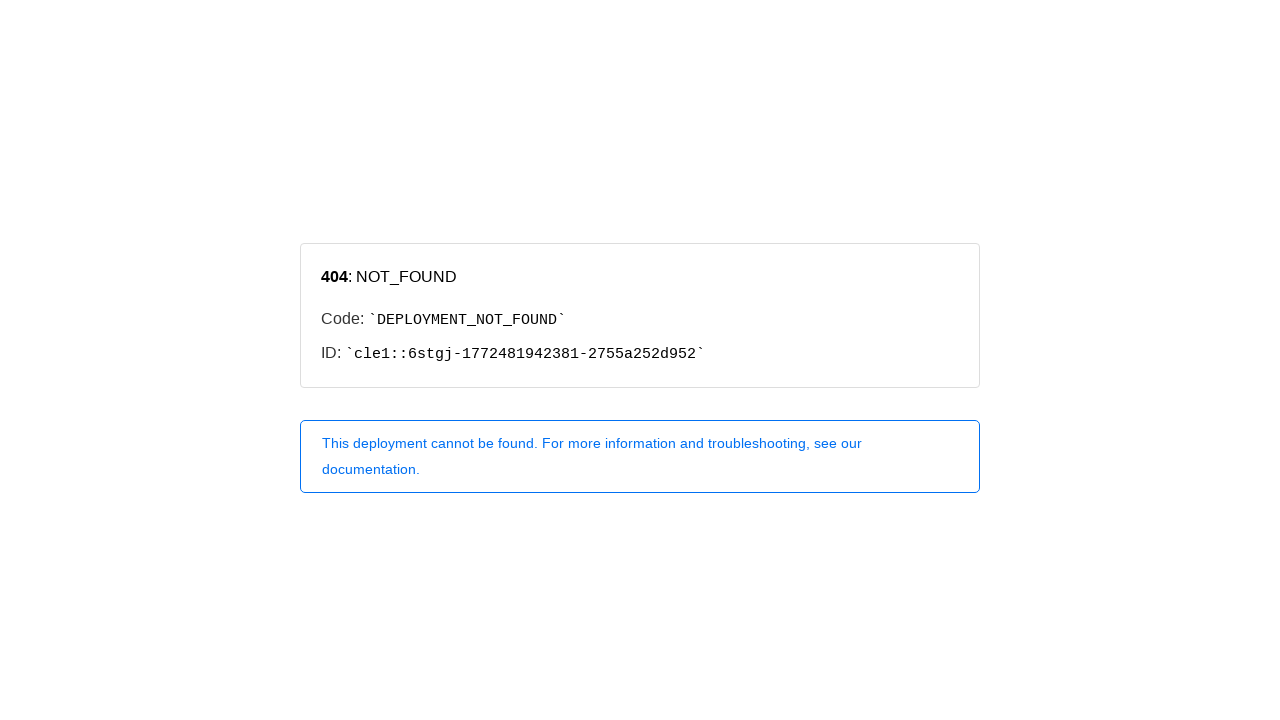

Waited 3 seconds for main page content to stabilize
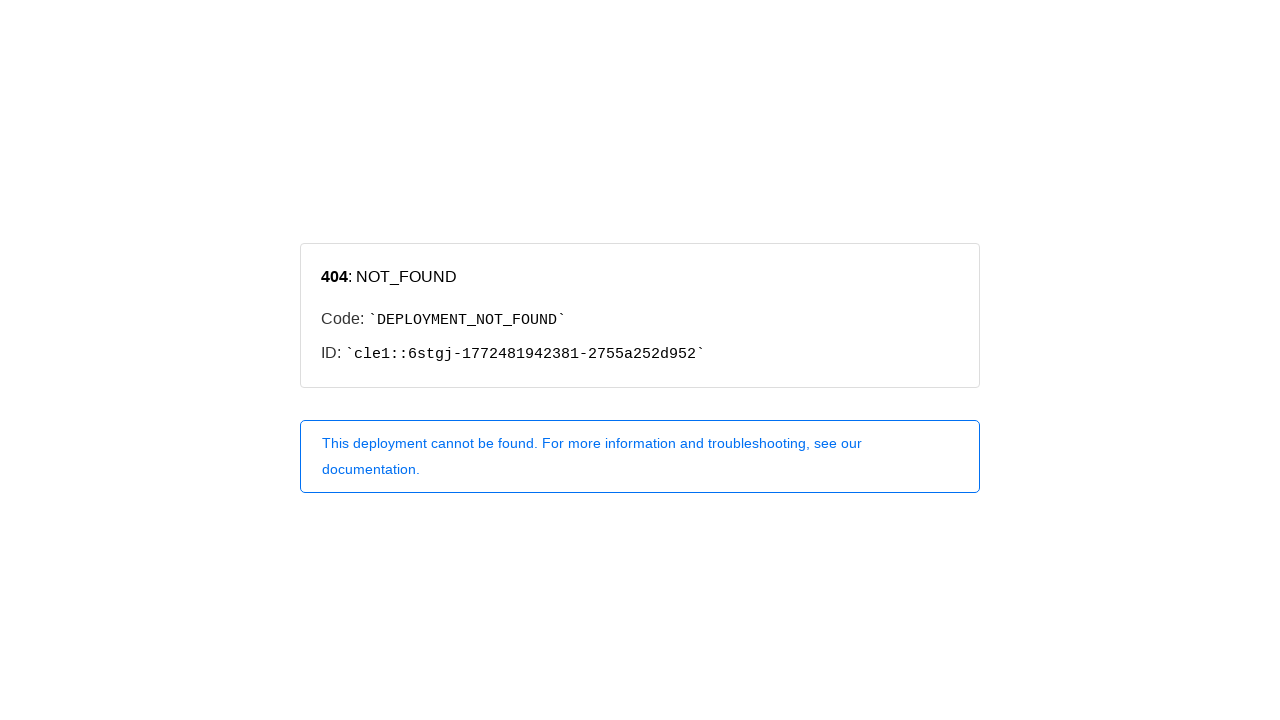

Extracted body text content from main page
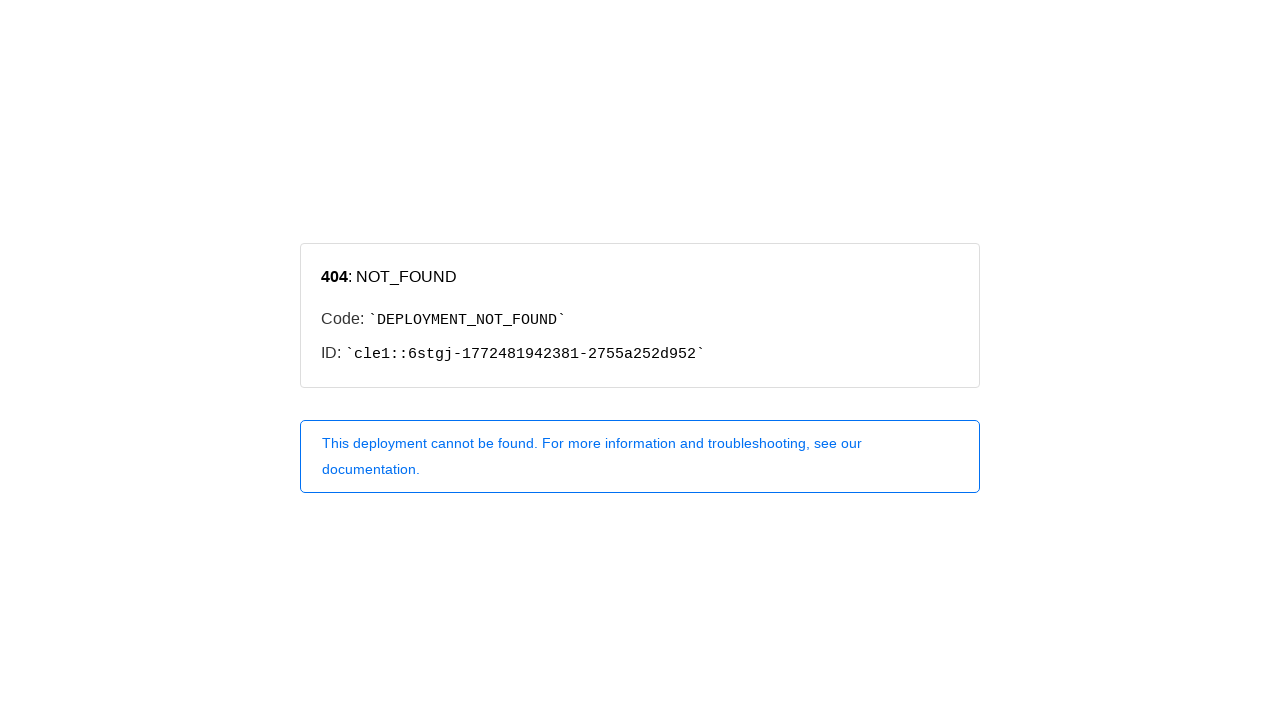

Navigated to blog page at https://innerspell.vercel.app/blog
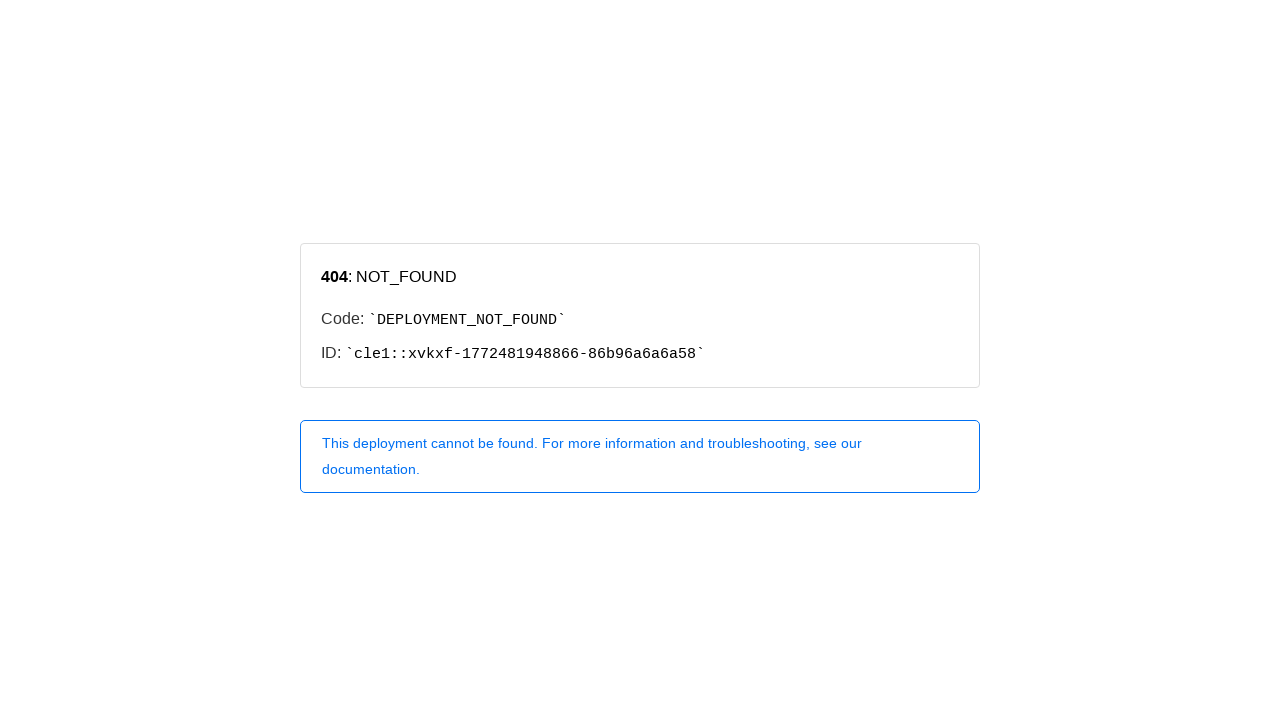

Waited 3 seconds for blog page content to stabilize
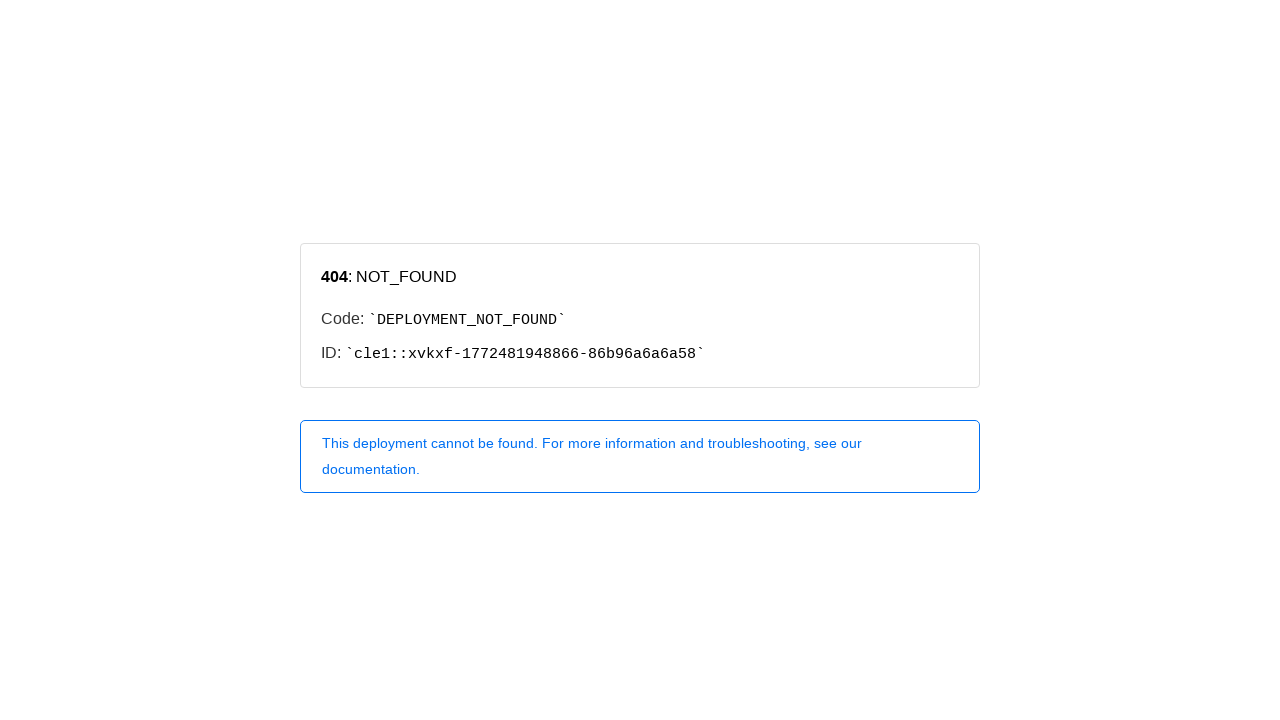

Verified current URL: https://innerspell.vercel.app/blog
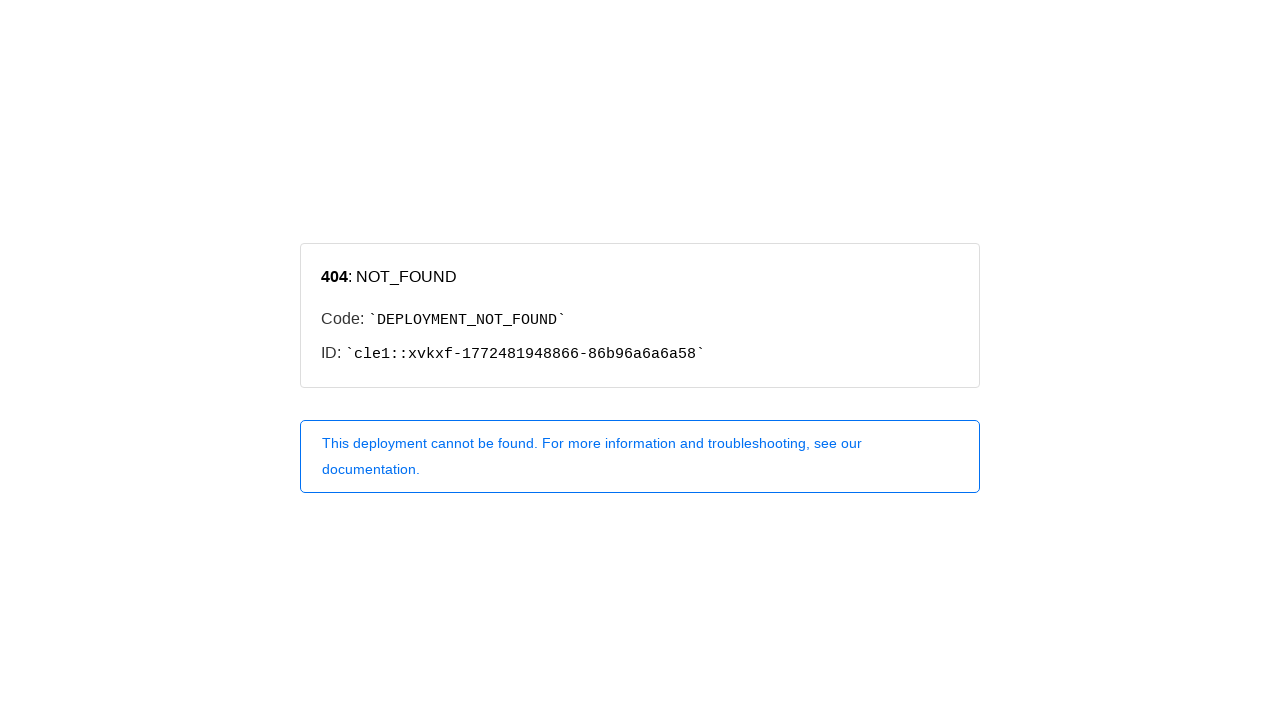

Retrieved page title: 404: NOT_FOUND
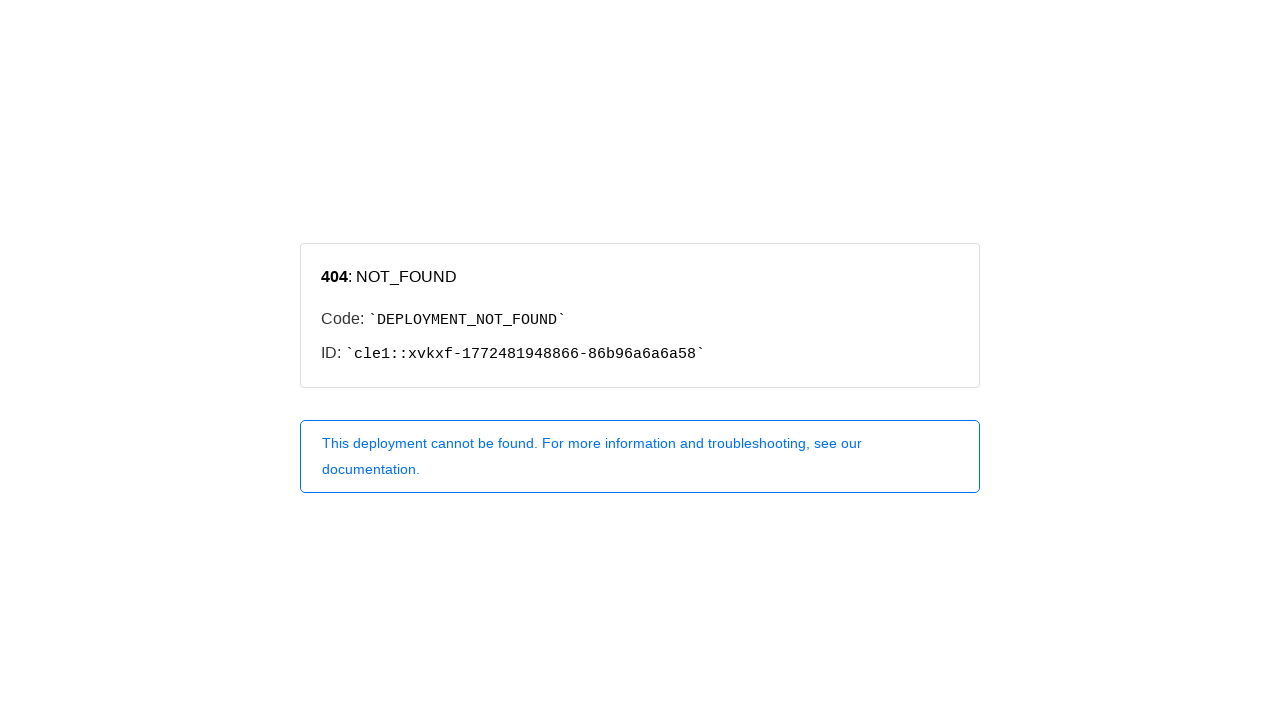

Found 0 post card elements using selector: article
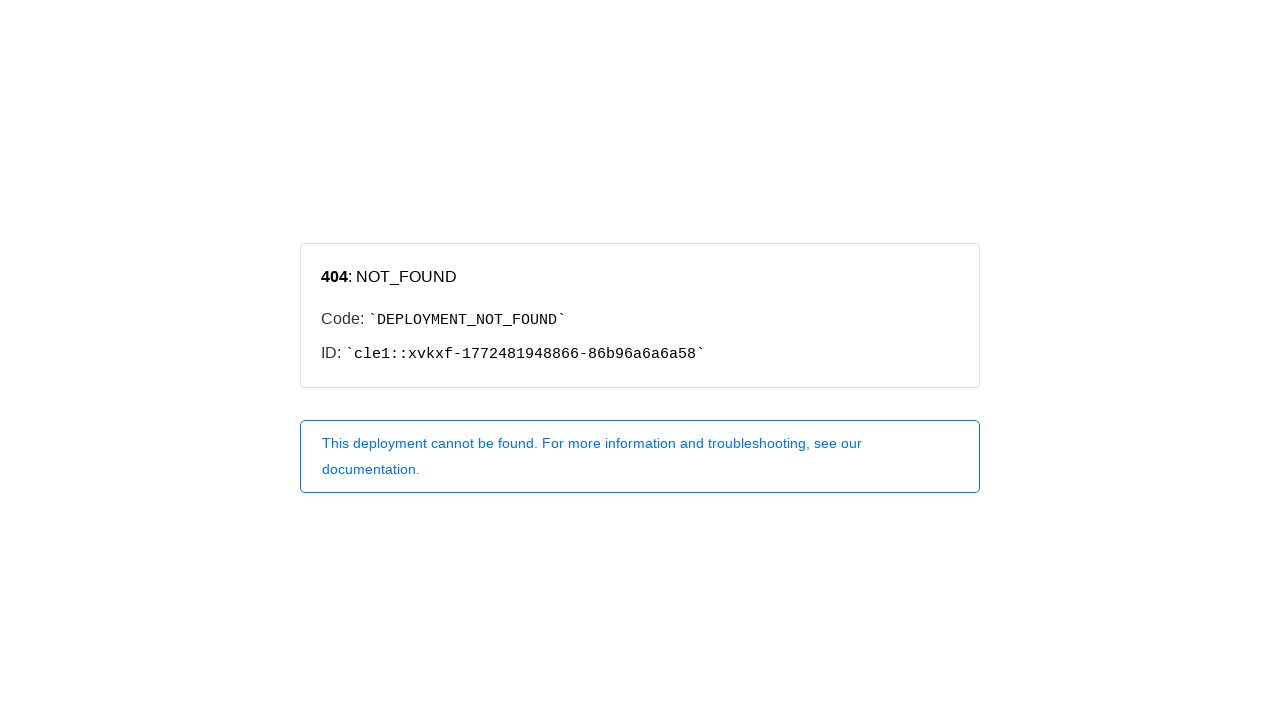

Found 0 post card elements using selector: [class*="card"]
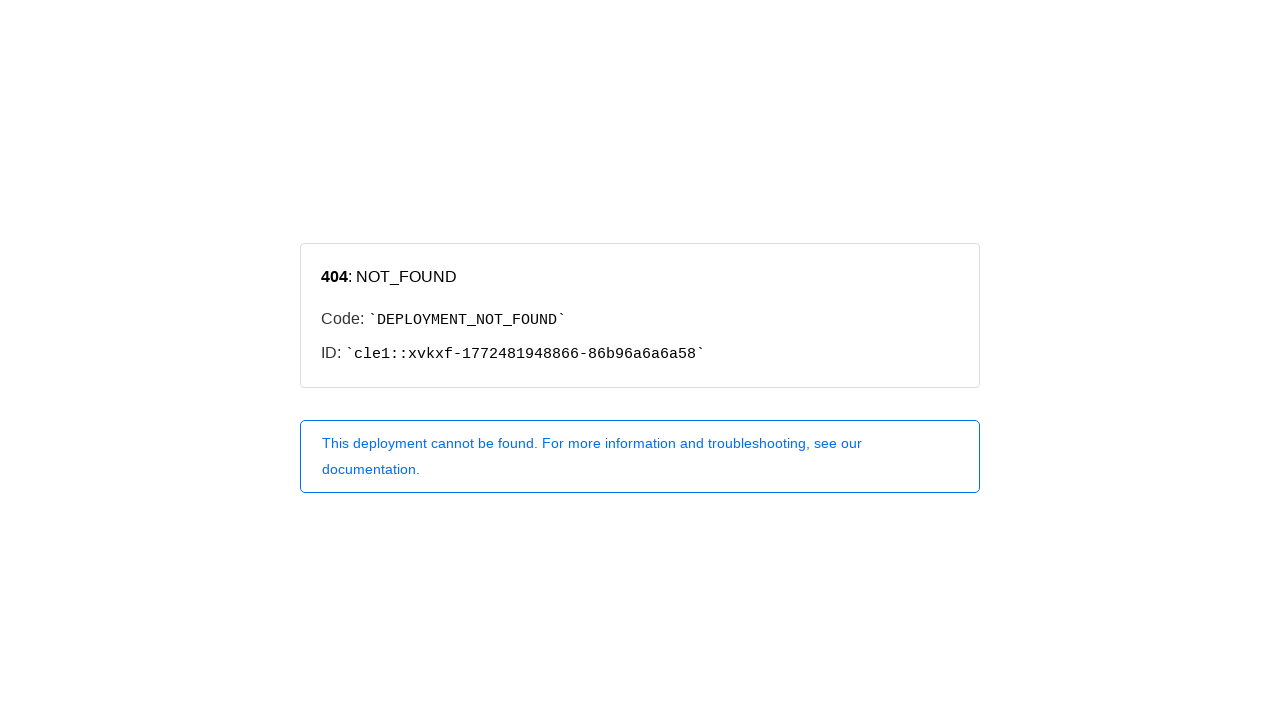

Found 0 post card elements using selector: .post
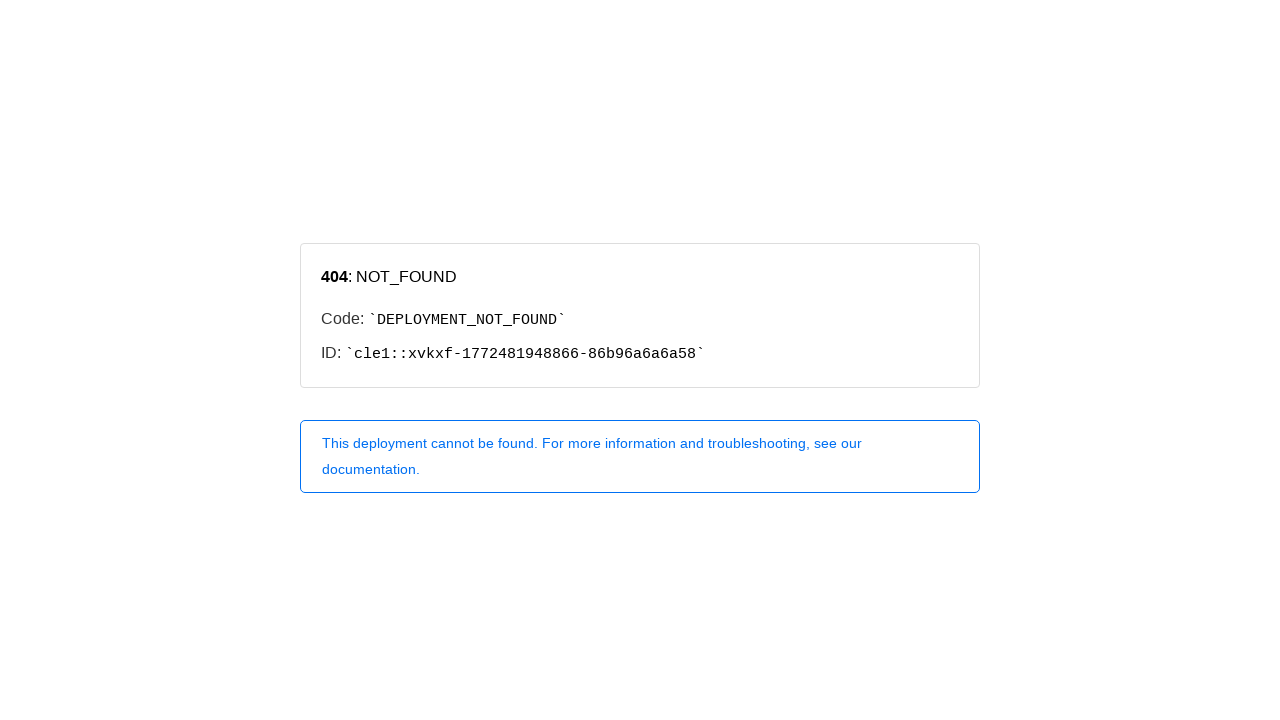

Found 0 post card elements using selector: [data-testid="post"]
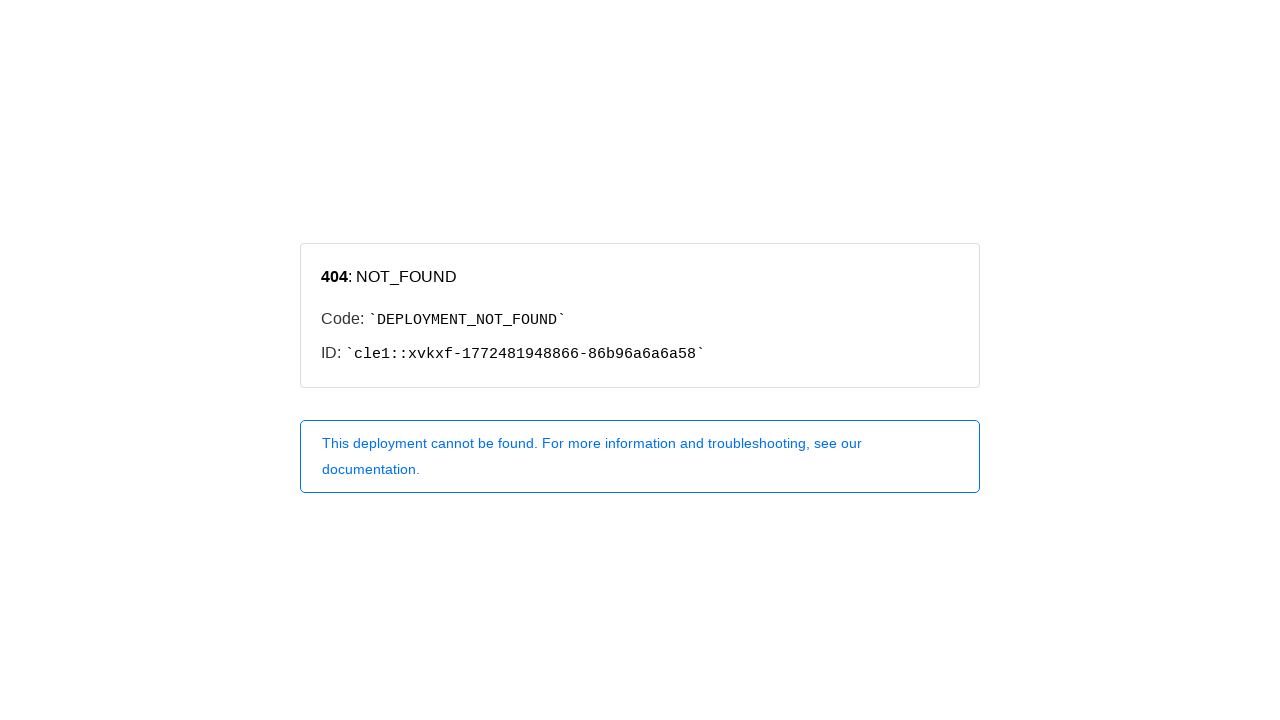

Extracted 0 heading elements from blog page
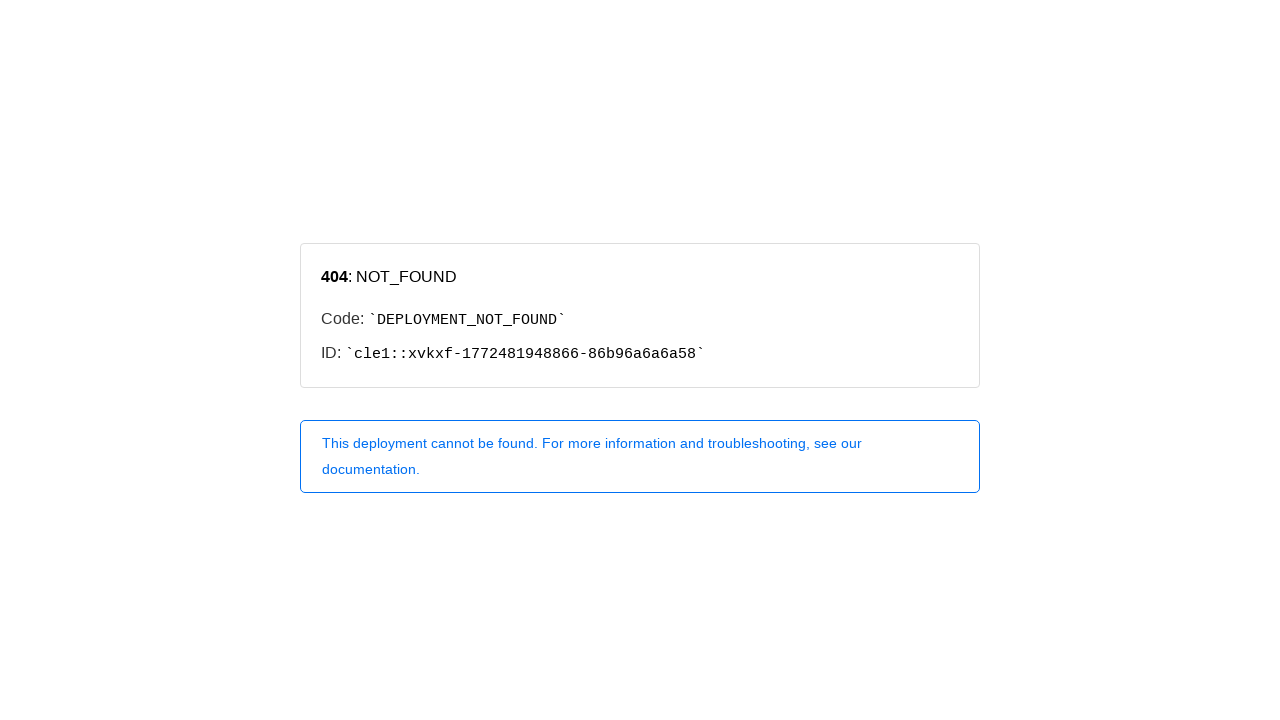

Set viewport to tablet size (768x1024)
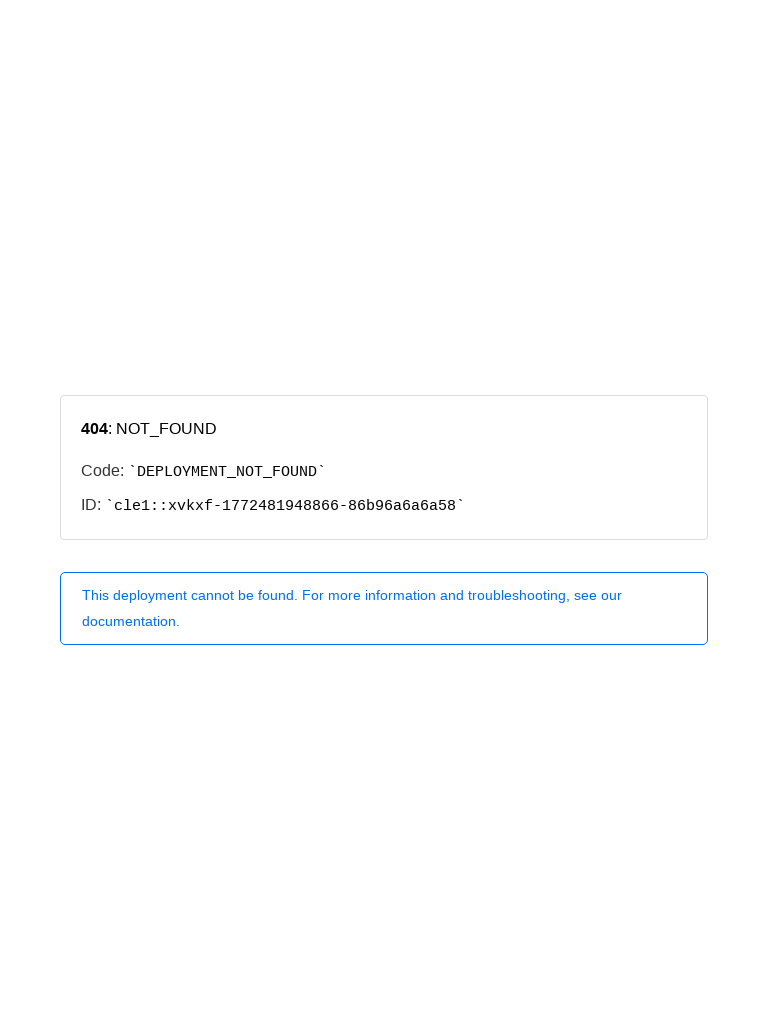

Waited 2 seconds for tablet layout to render
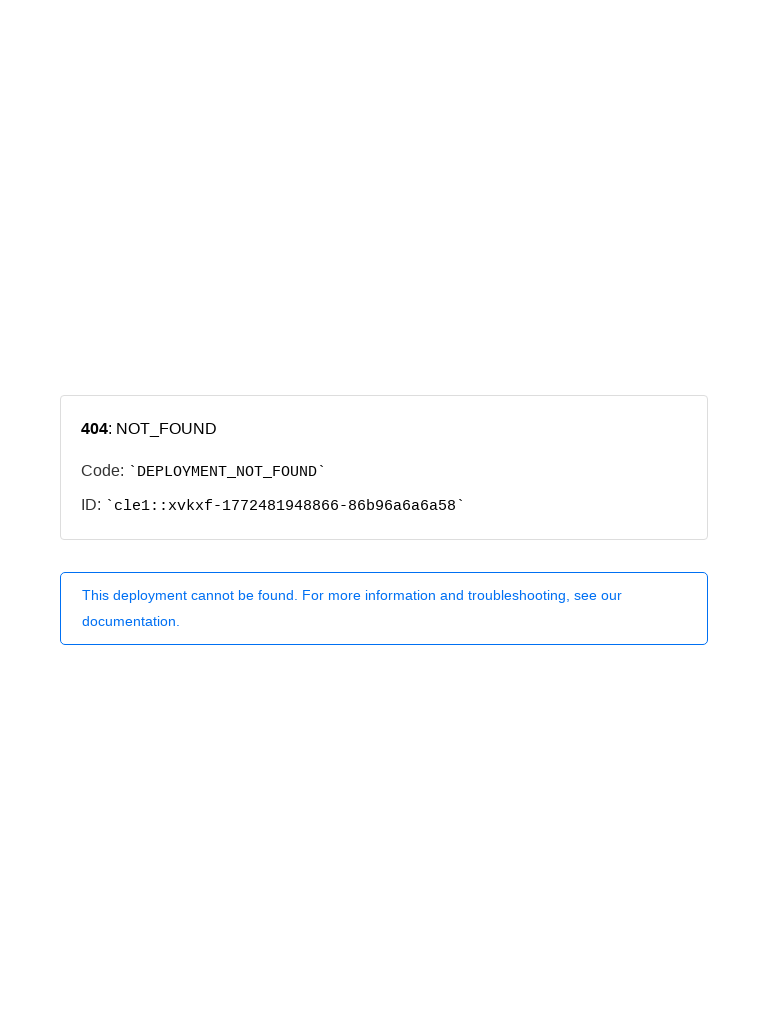

Set viewport to mobile size (375x667)
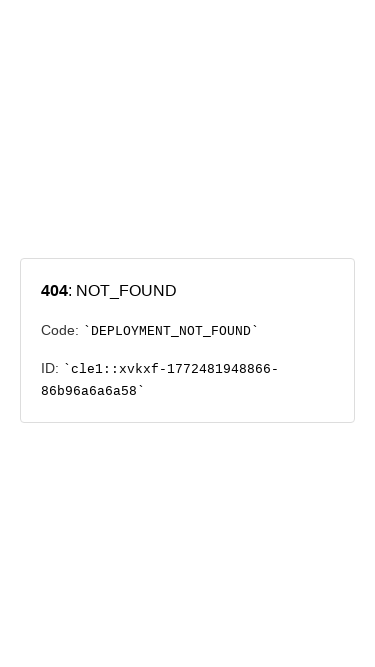

Waited 2 seconds for mobile layout to render
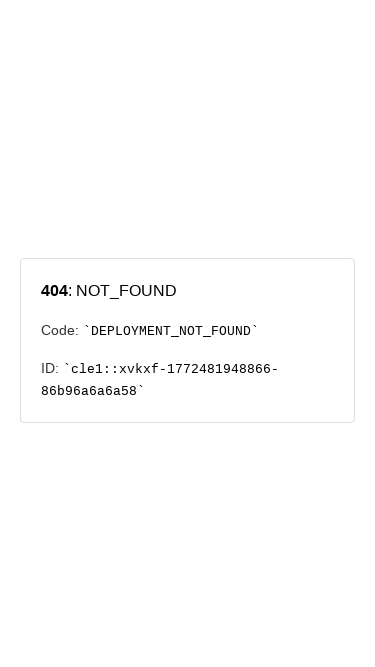

Set viewport back to desktop size (1440x900)
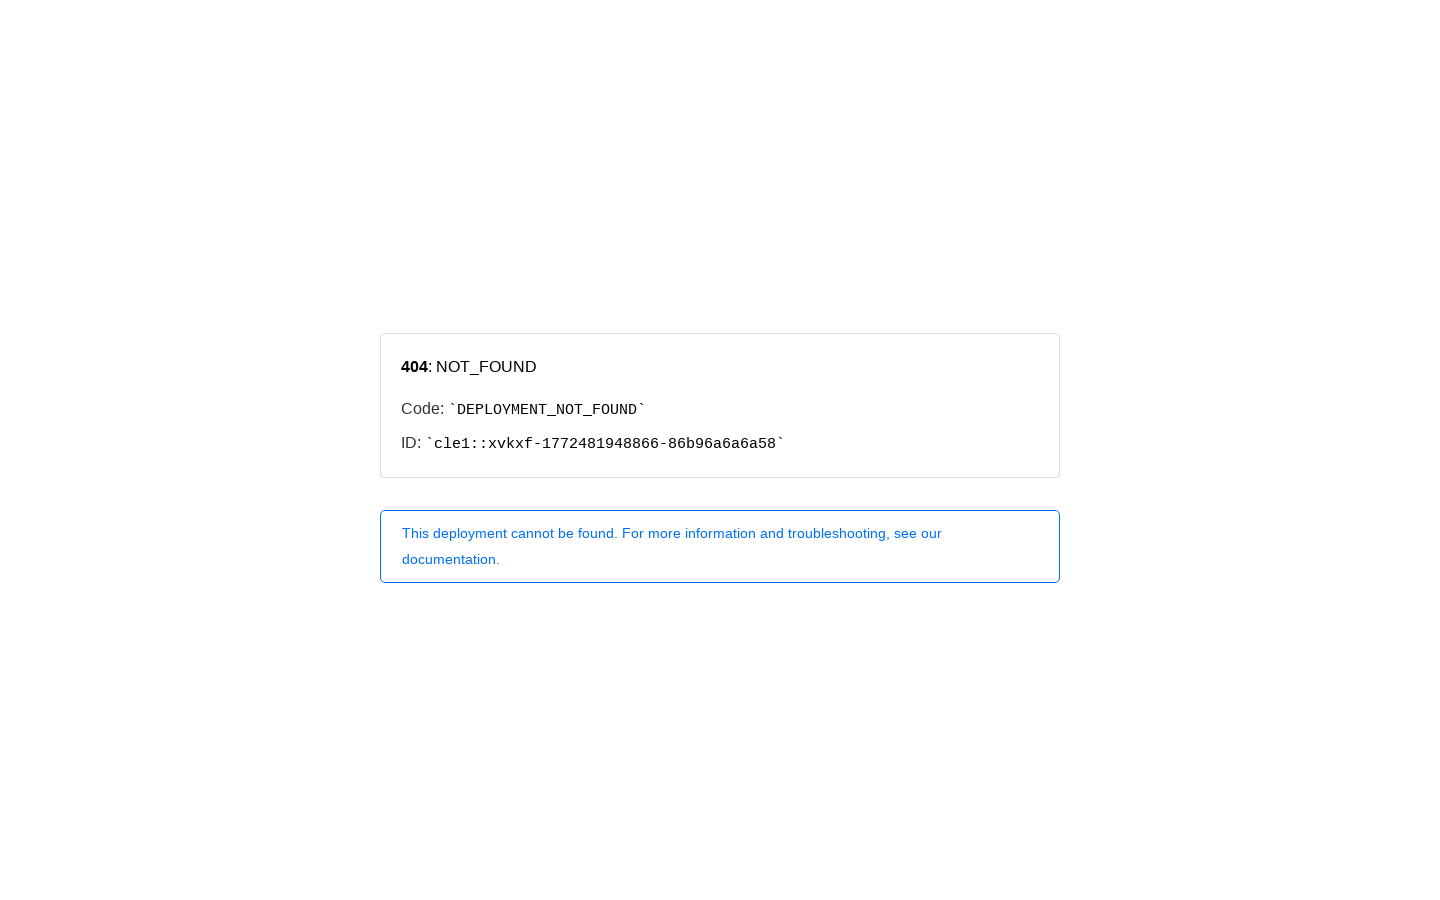

Waited 1 second for desktop layout to render
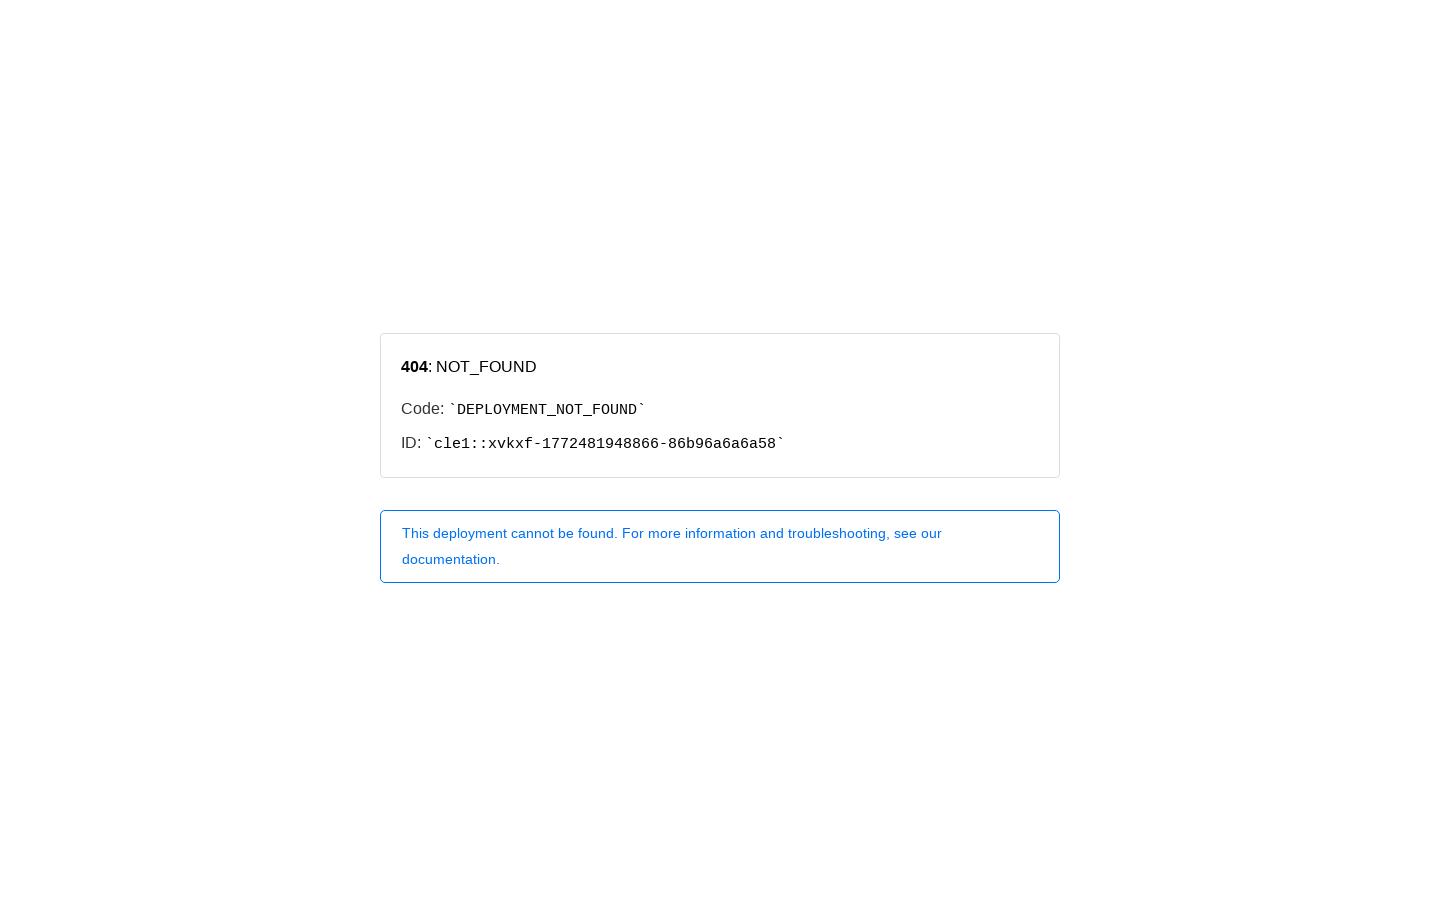

Found 1 interactive elements (buttons and links)
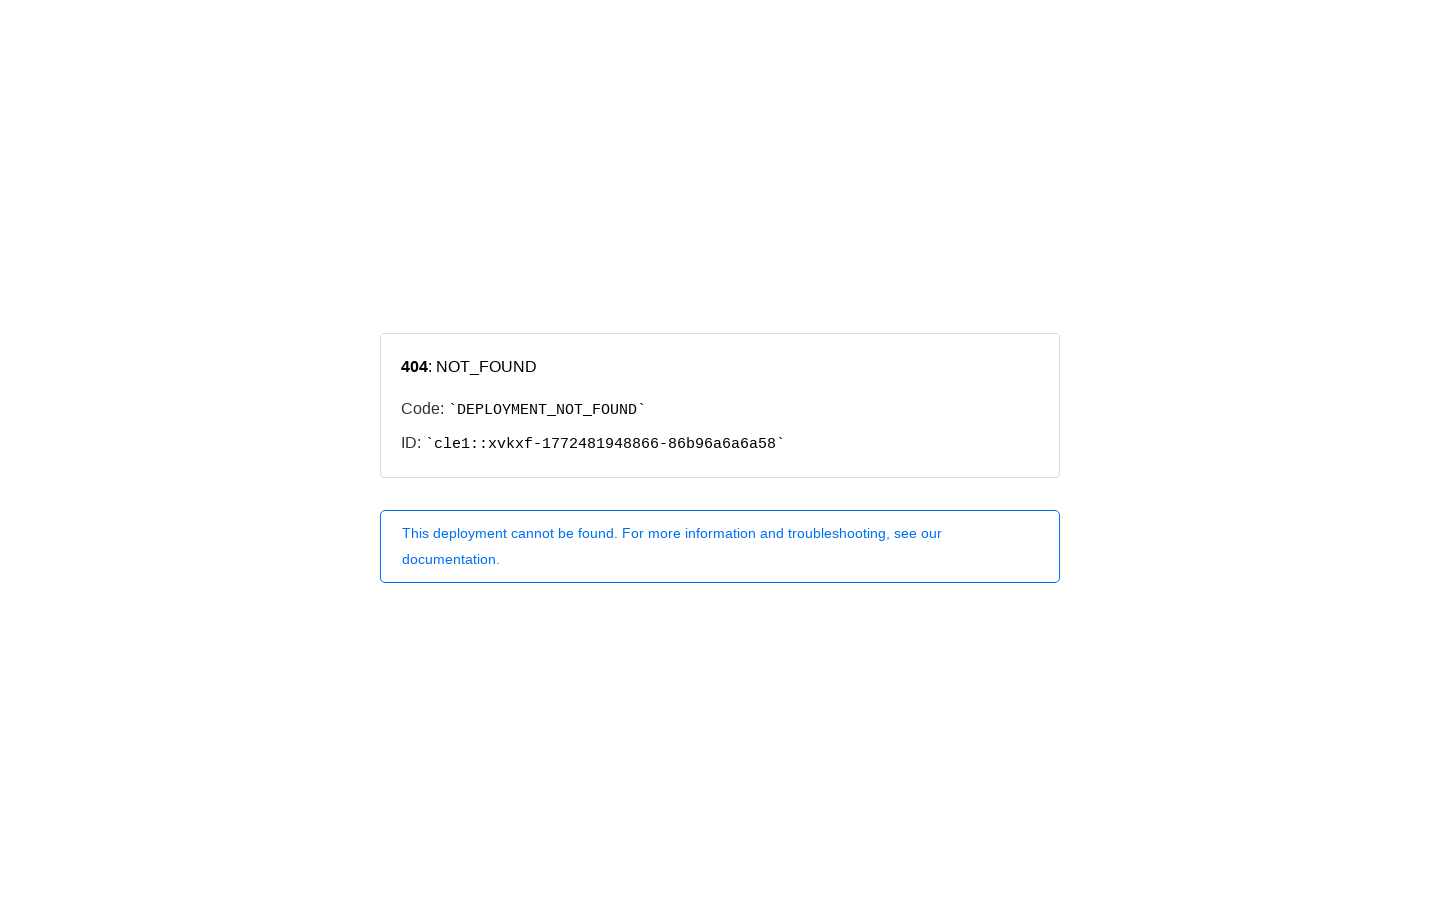

Found 0 search input elements
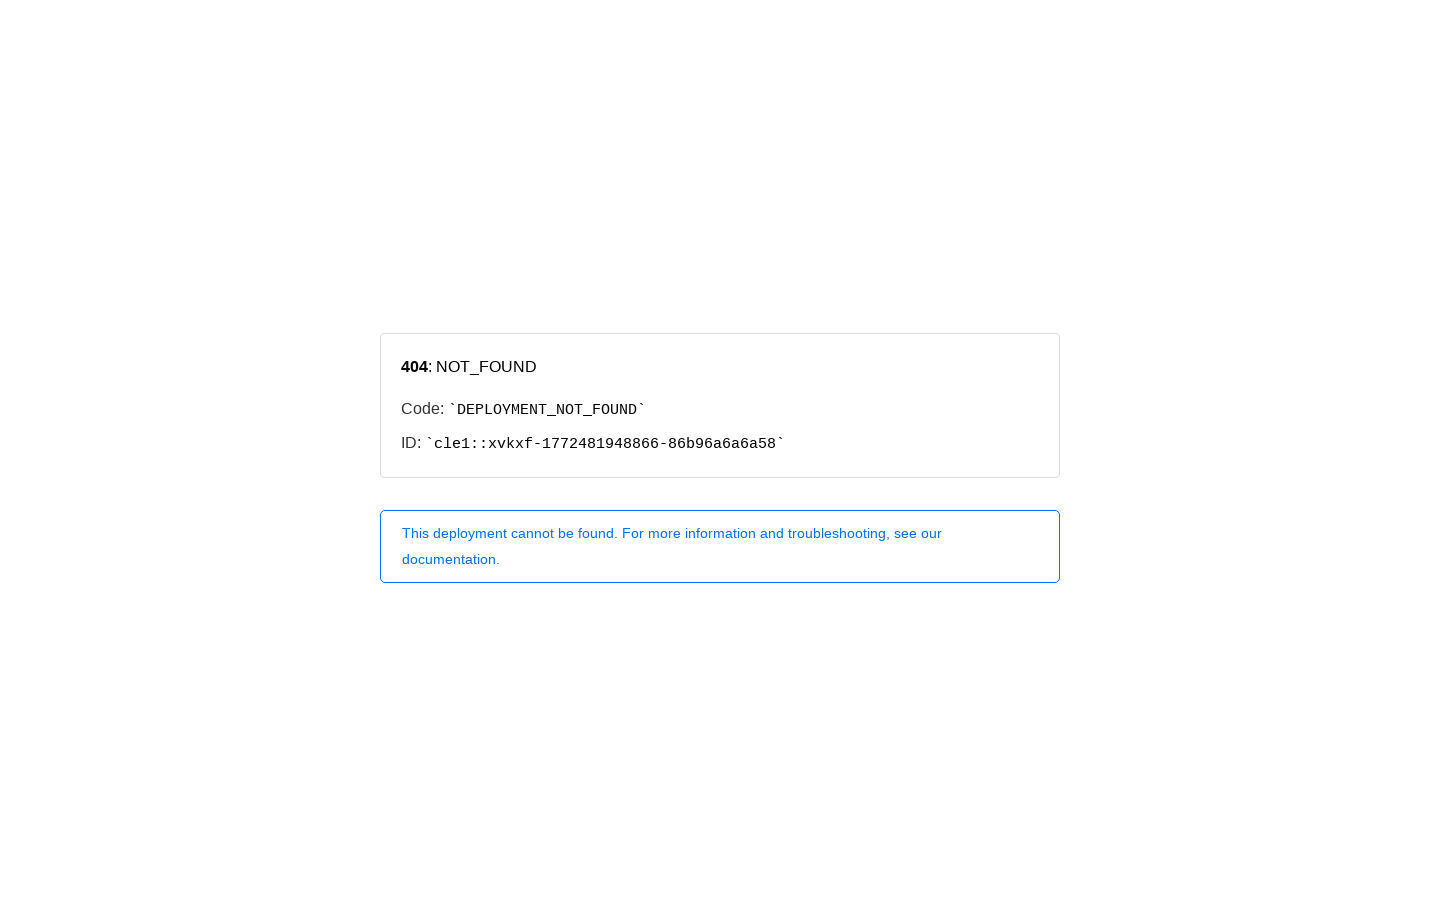

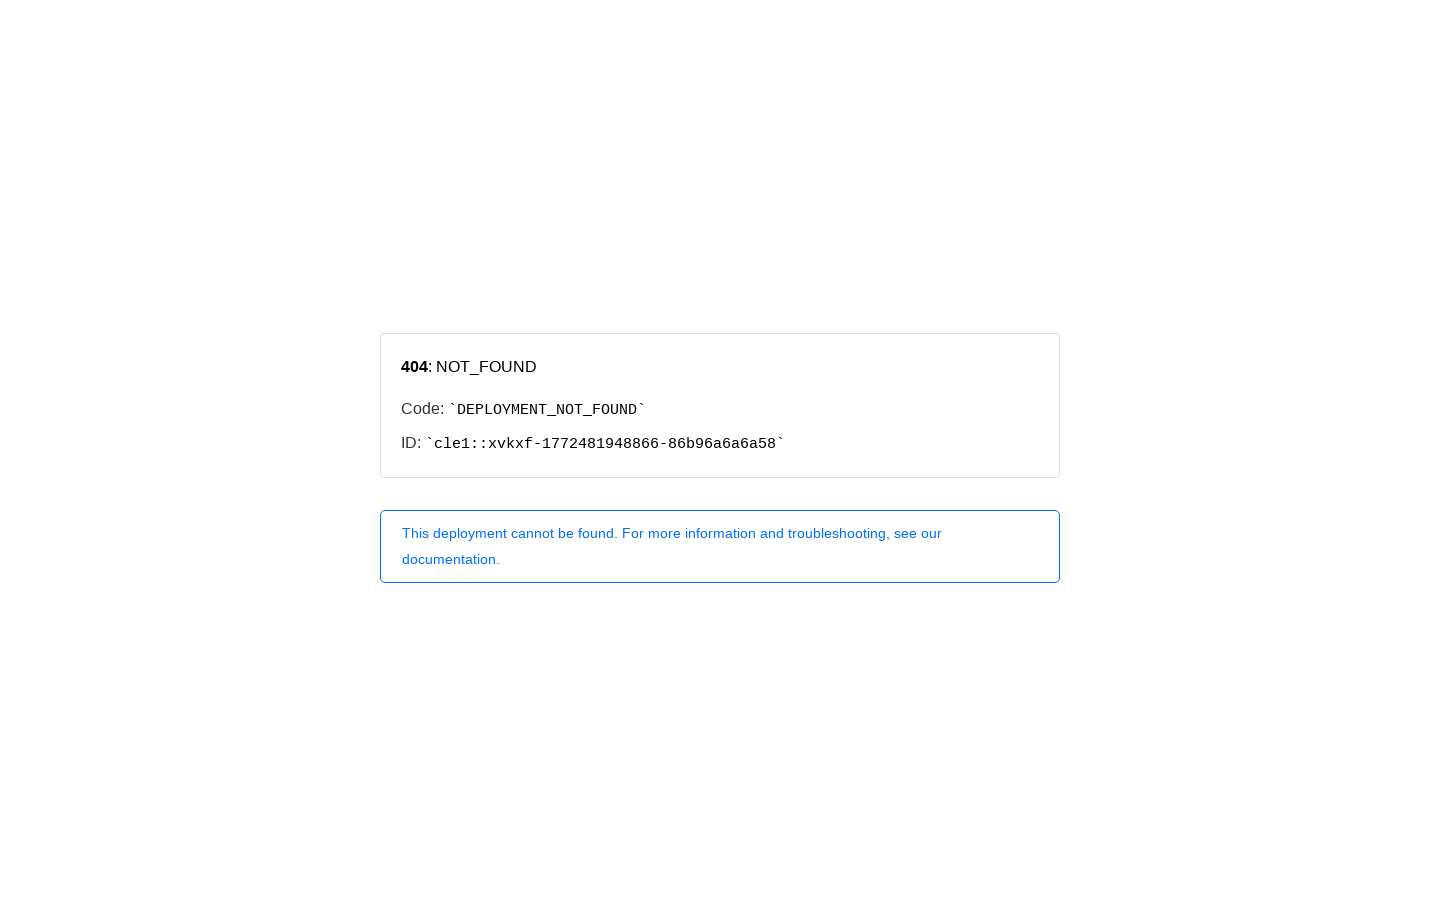